Navigates to the Blue Dollar official rate page and verifies that the historical chart SVG element loads successfully

Starting URL: https://bluedollar.net/official-rate/

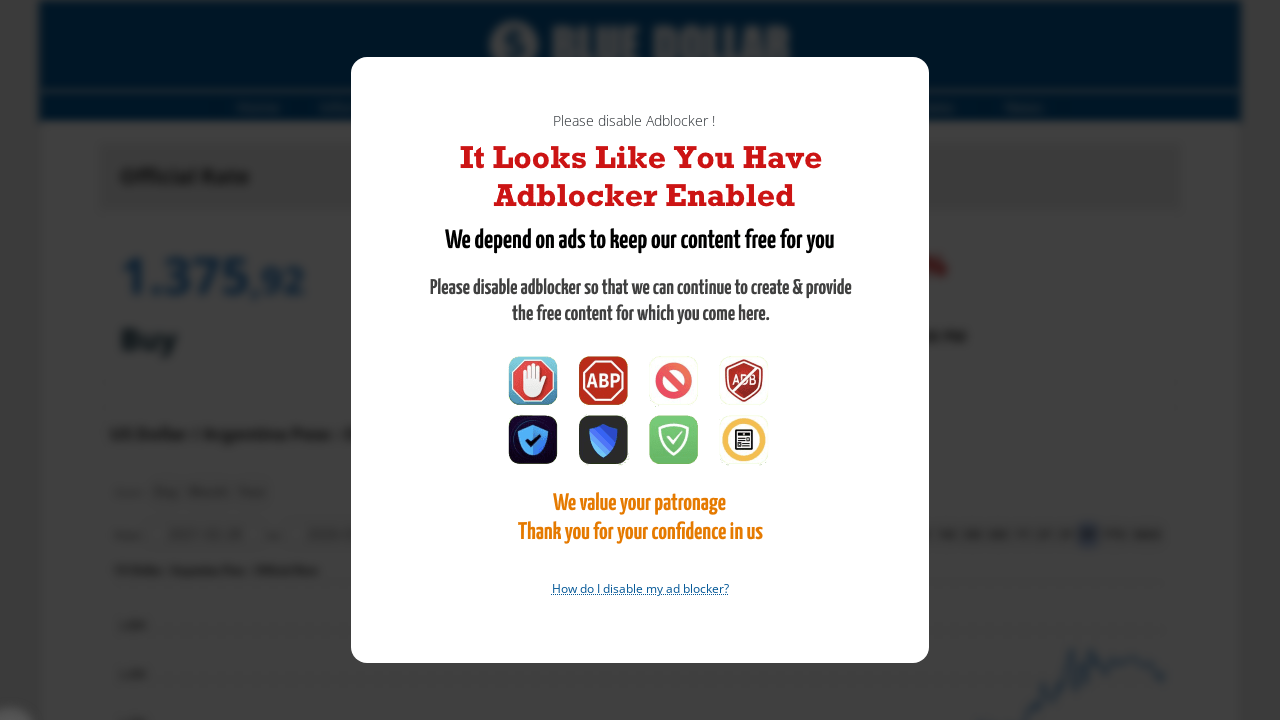

Navigated to Blue Dollar official rate page
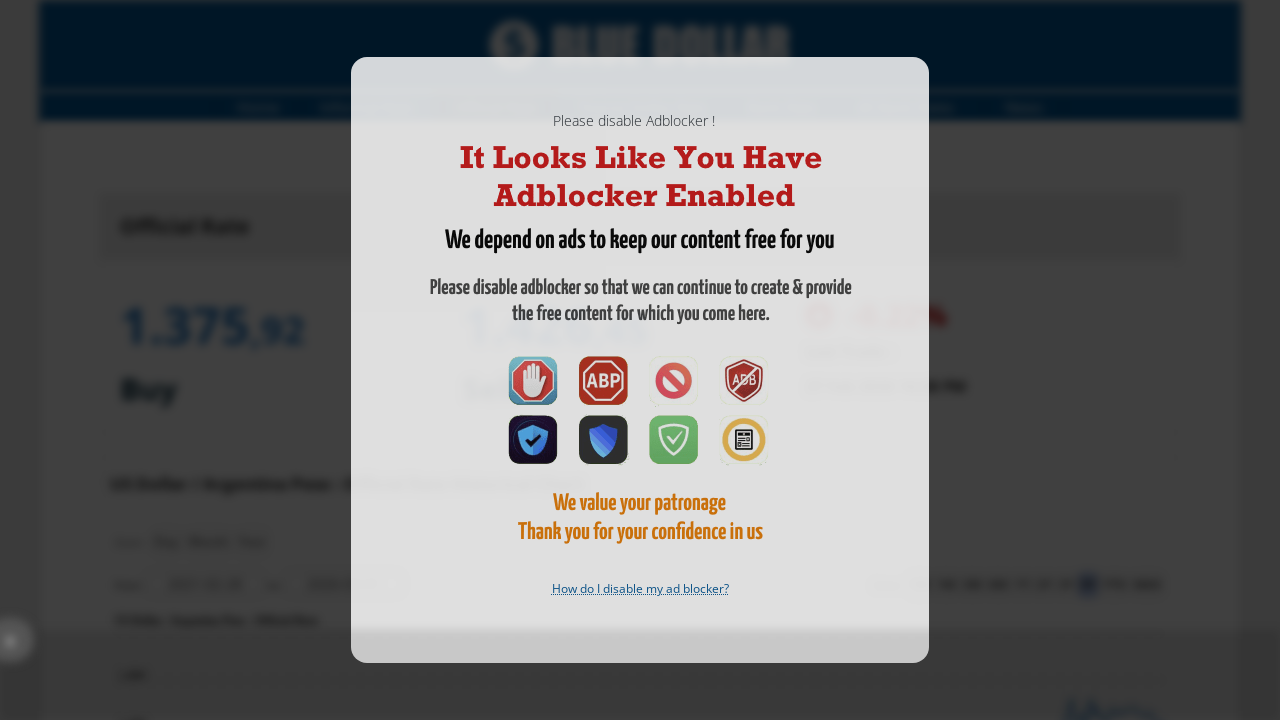

Historical chart SVG element loaded successfully
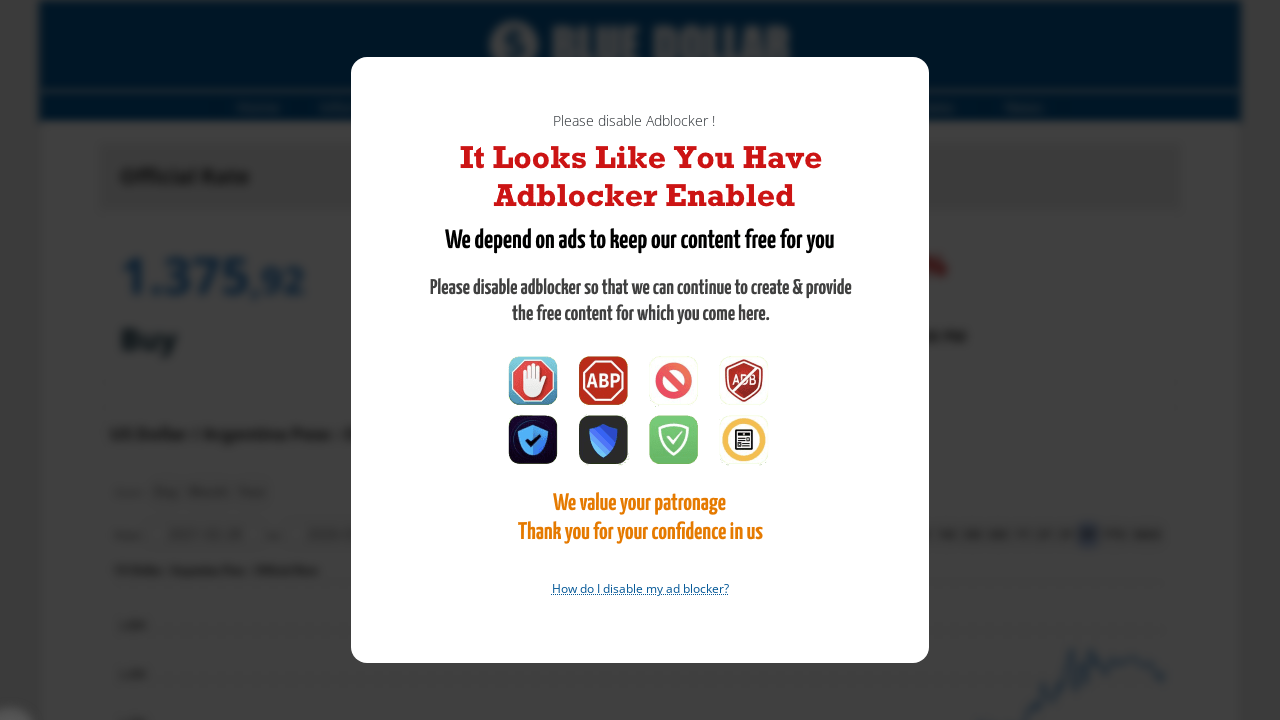

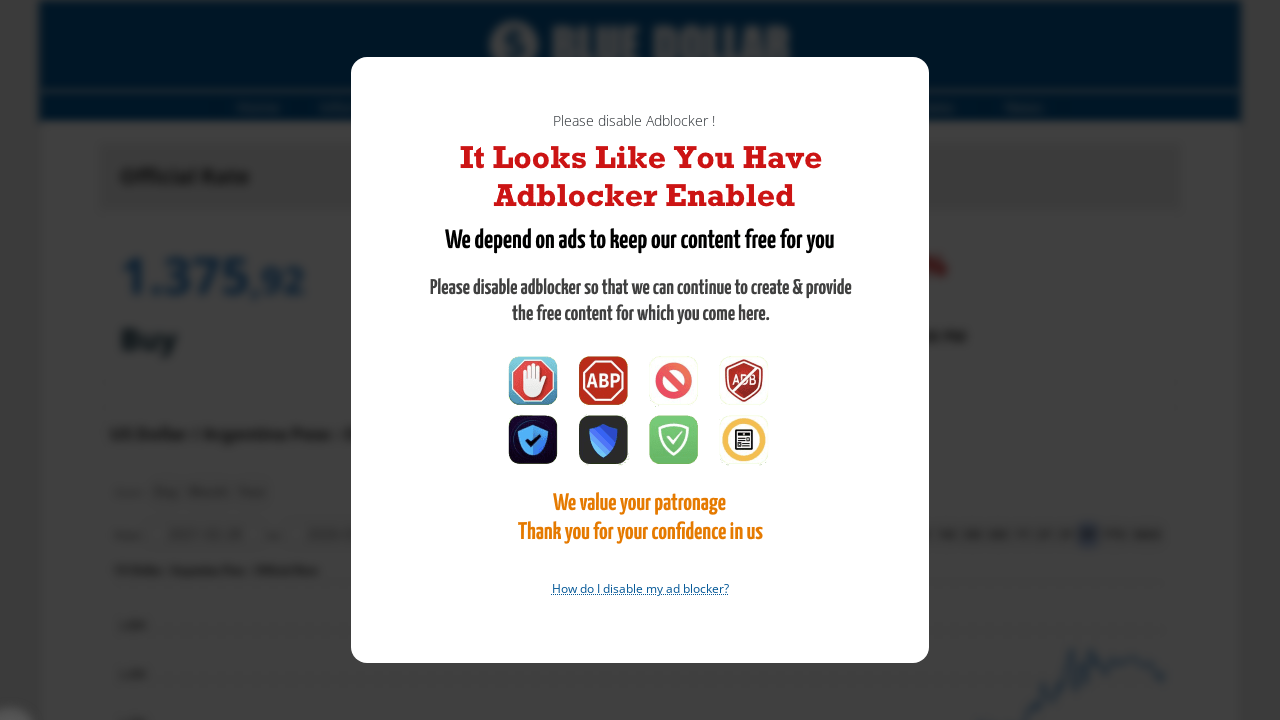